Tests dynamic loading functionality by clicking a start button, waiting for loading to complete, and verifying the loaded content displays "Hello World!"

Starting URL: http://the-internet.herokuapp.com/dynamic_loading/1

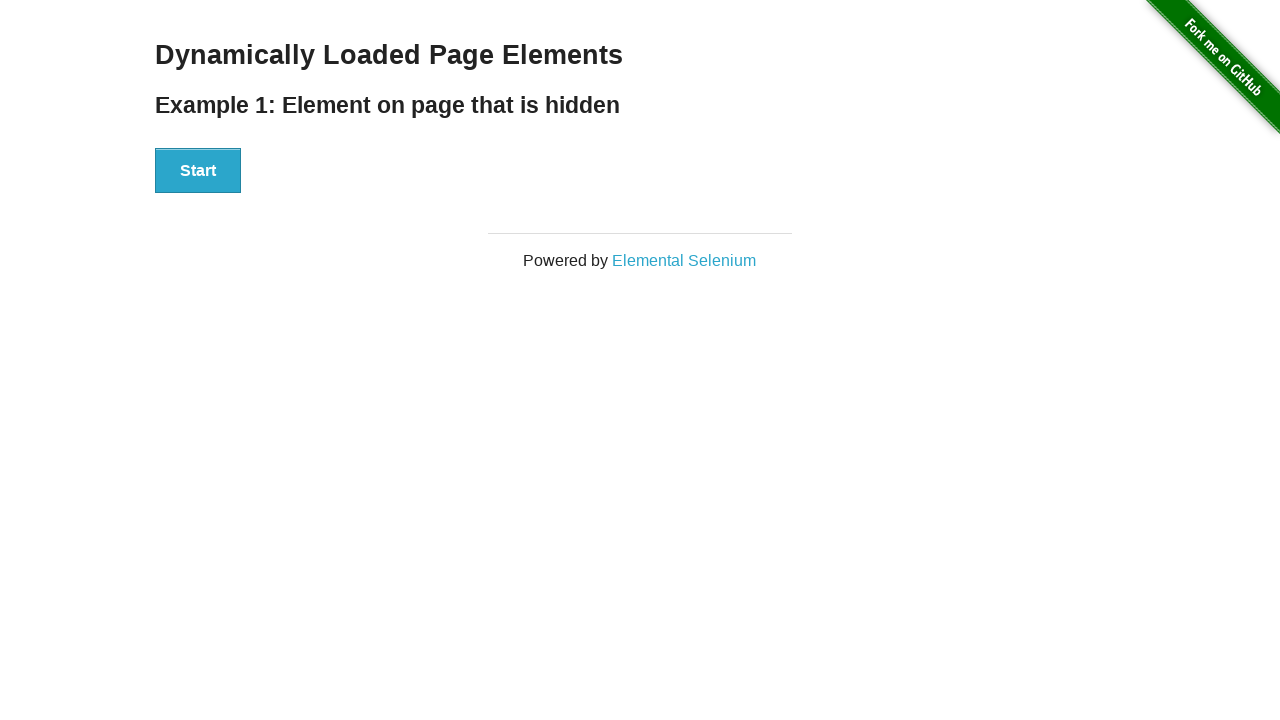

Clicked the start button to begin dynamic loading at (198, 171) on #start button
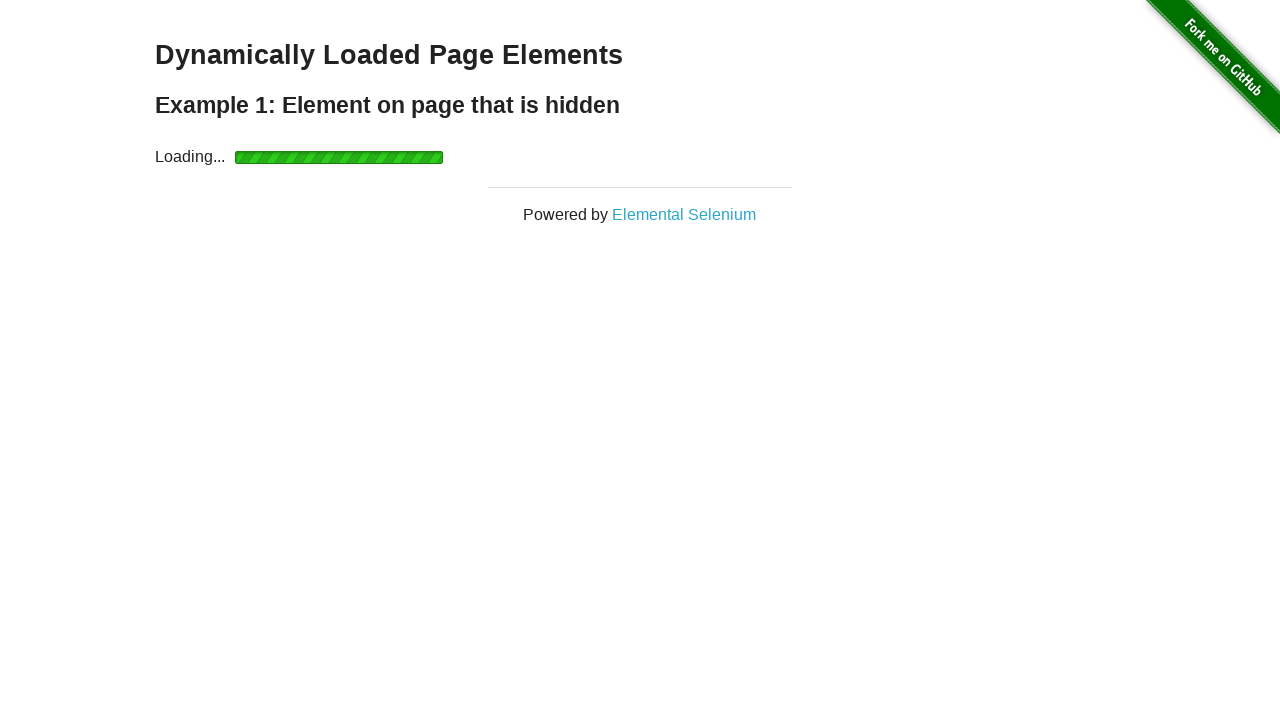

Loading indicator disappeared, content is loading
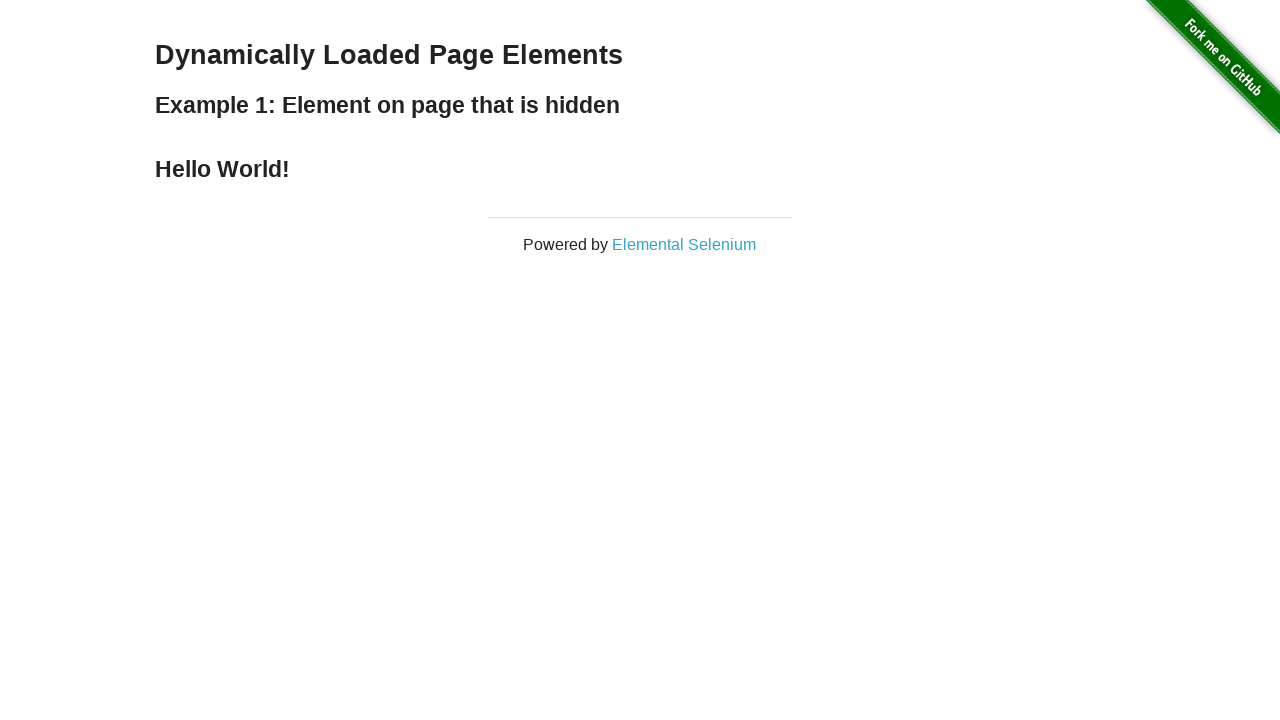

Finish content loaded with 'Hello World!' heading
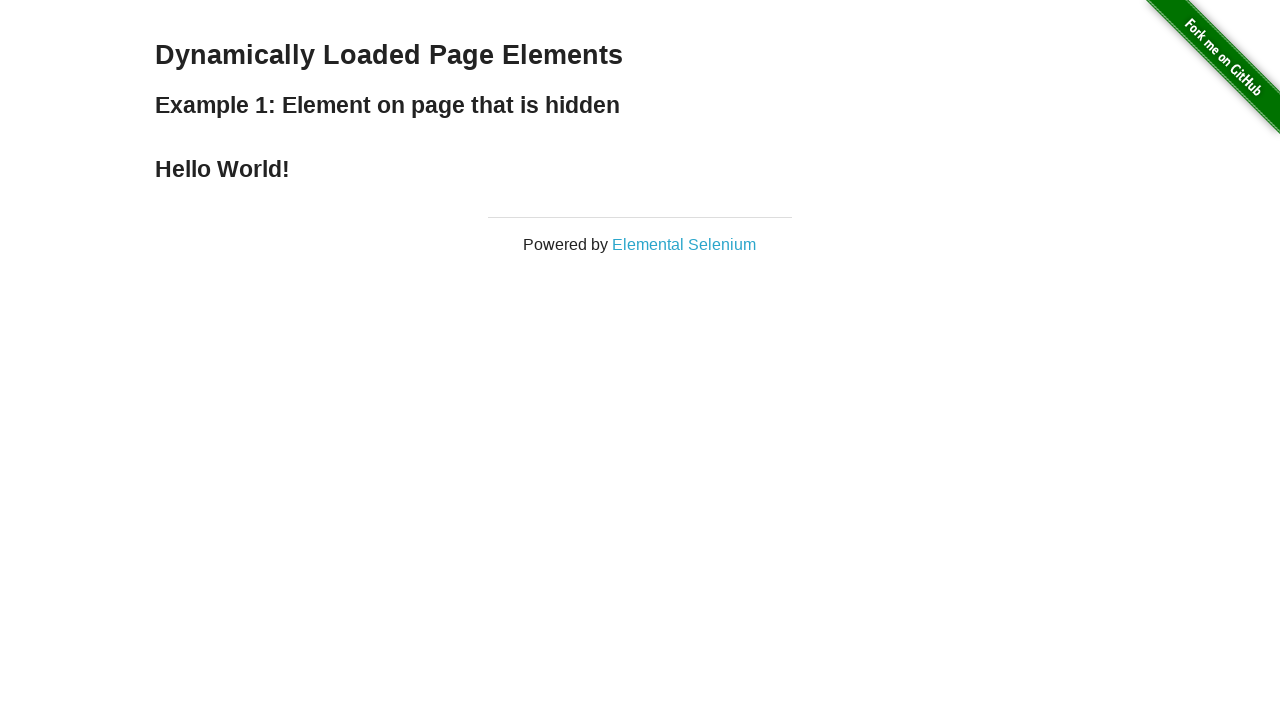

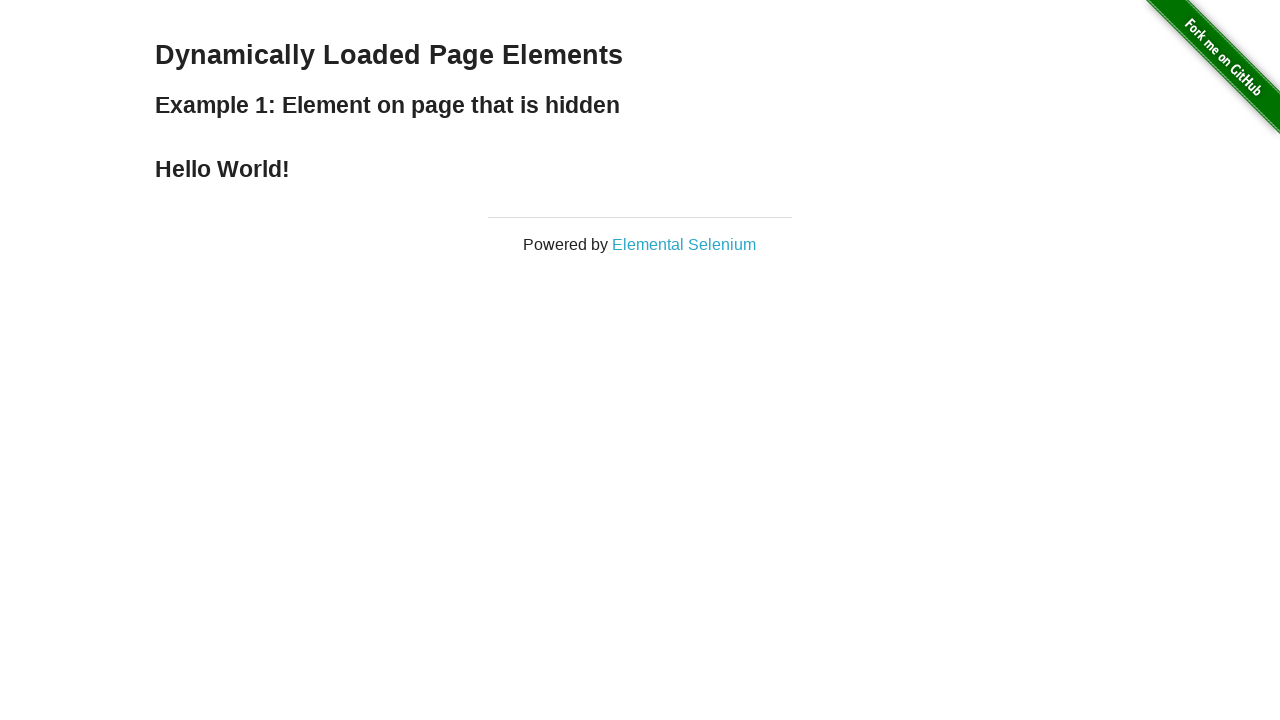